Tests element visibility and state on the OrangeHRM login page by checking if the company logo is displayed and if the username input field is enabled.

Starting URL: https://opensource-demo.orangehrmlive.com/web/index.php/auth/login

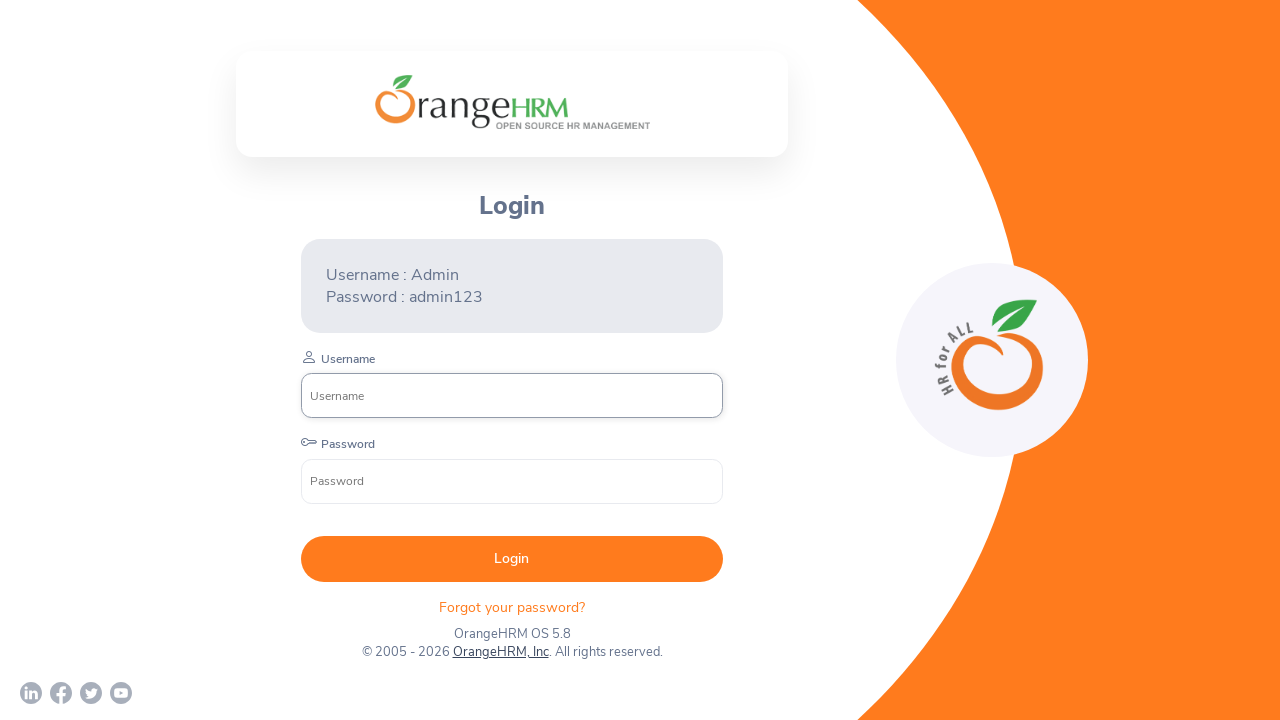

Page loaded with networkidle state
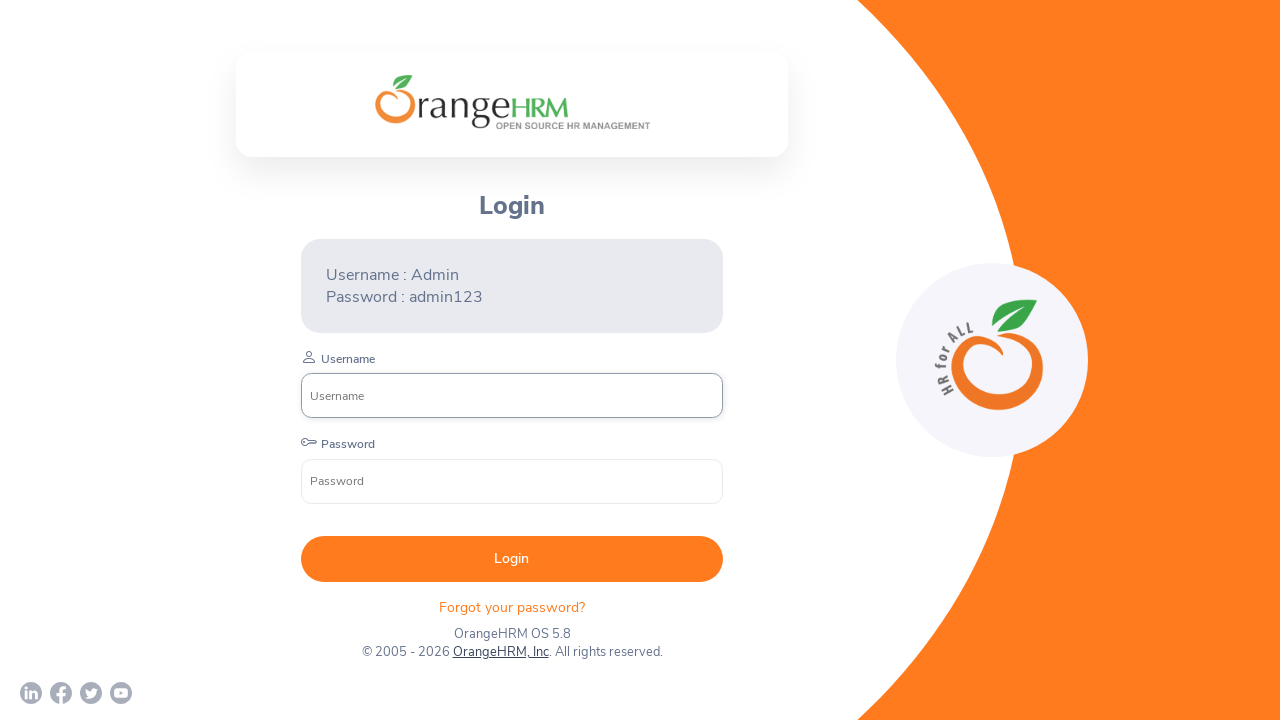

Company logo is visible on the login page
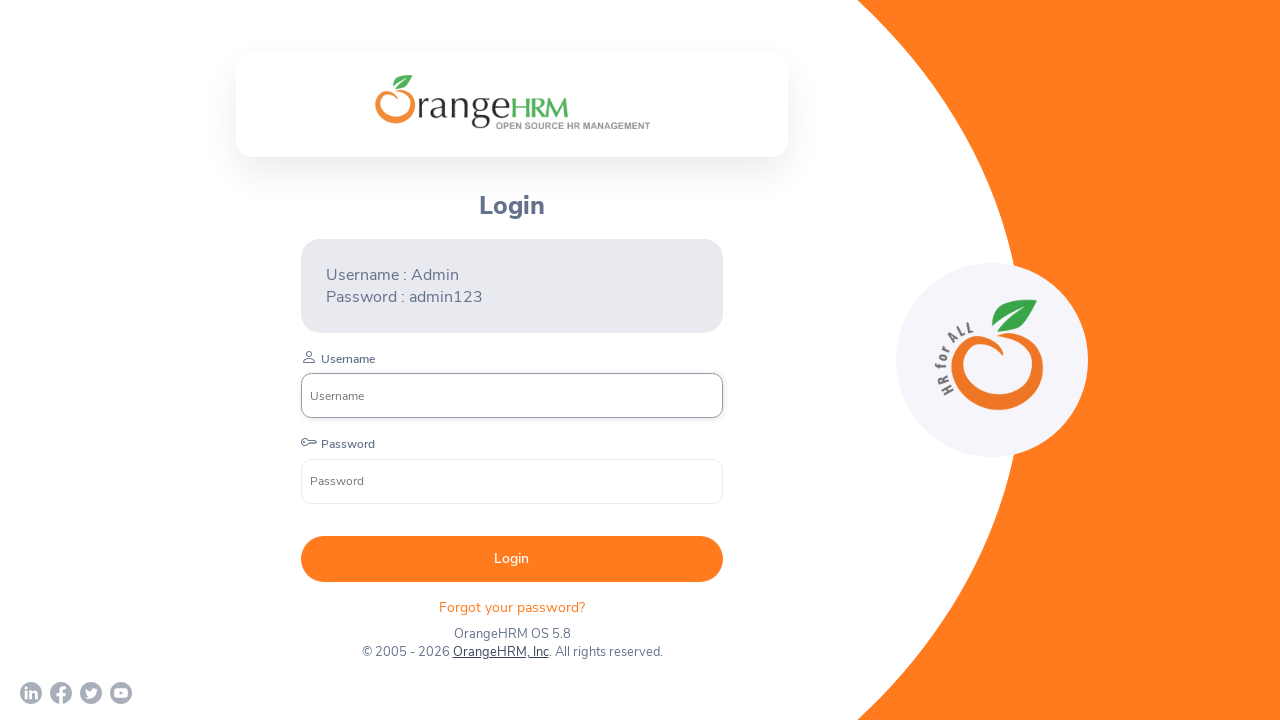

Username input field is visible
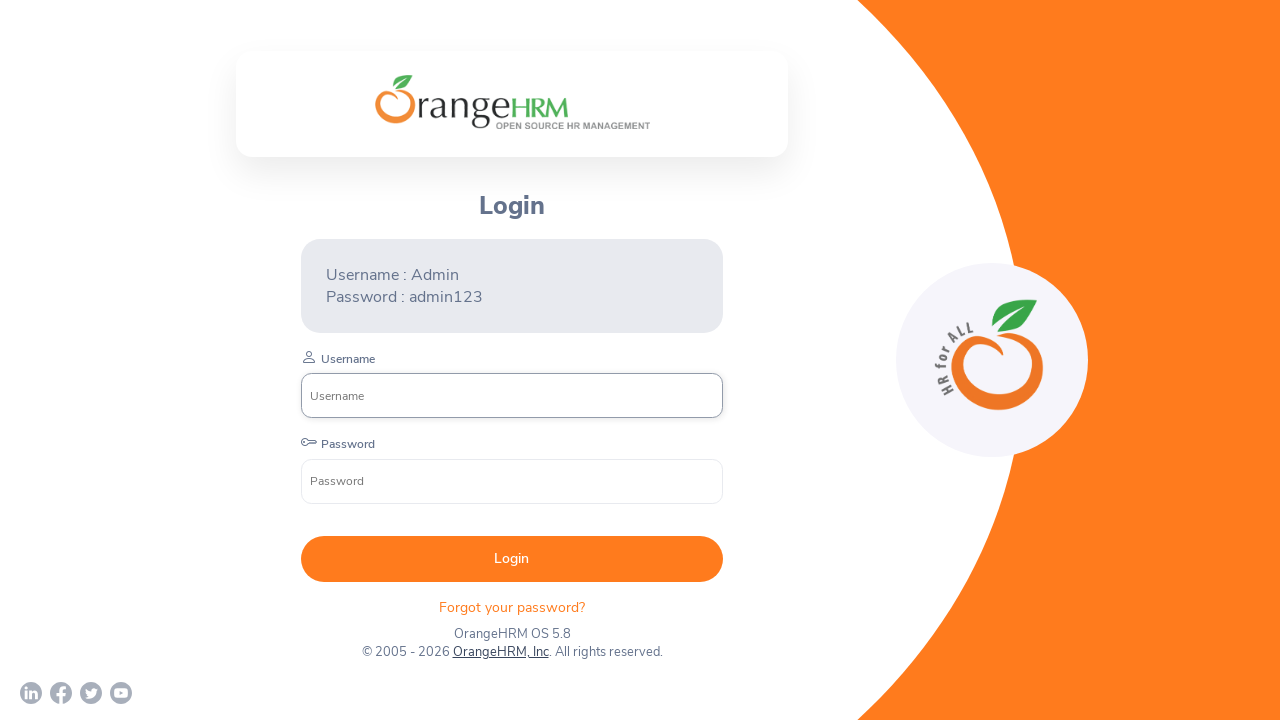

Username field is enabled and editable
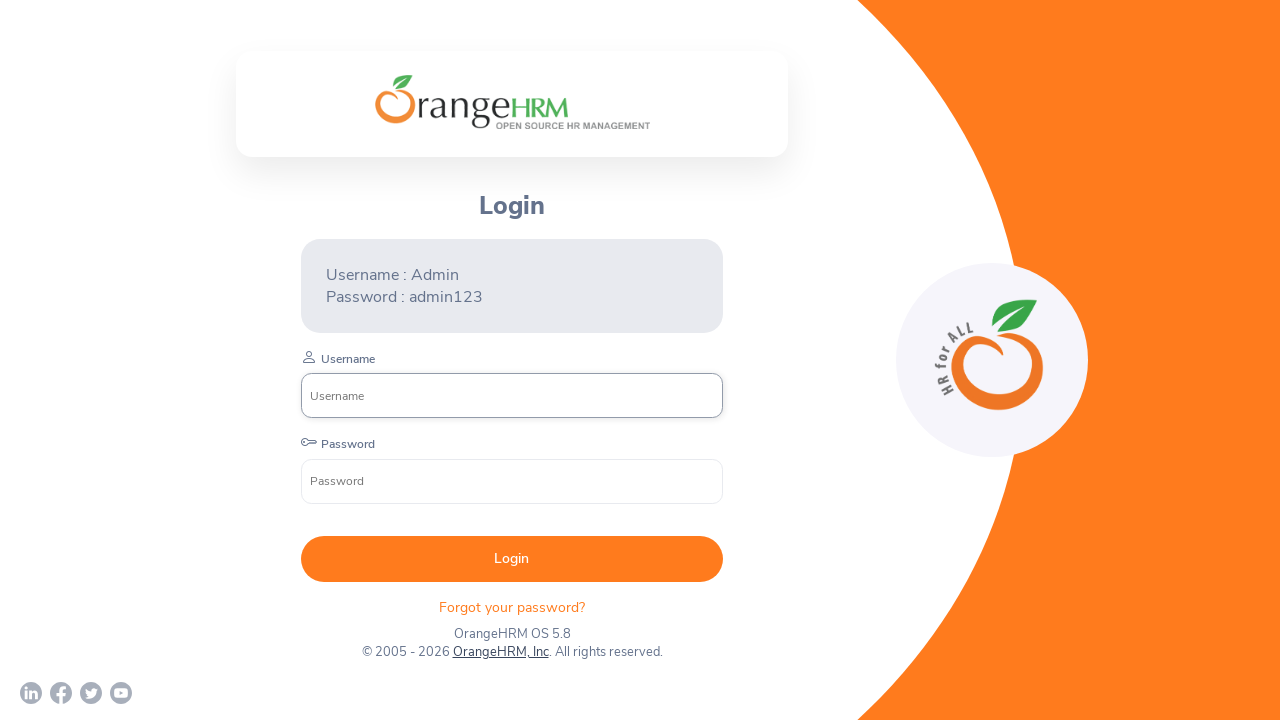

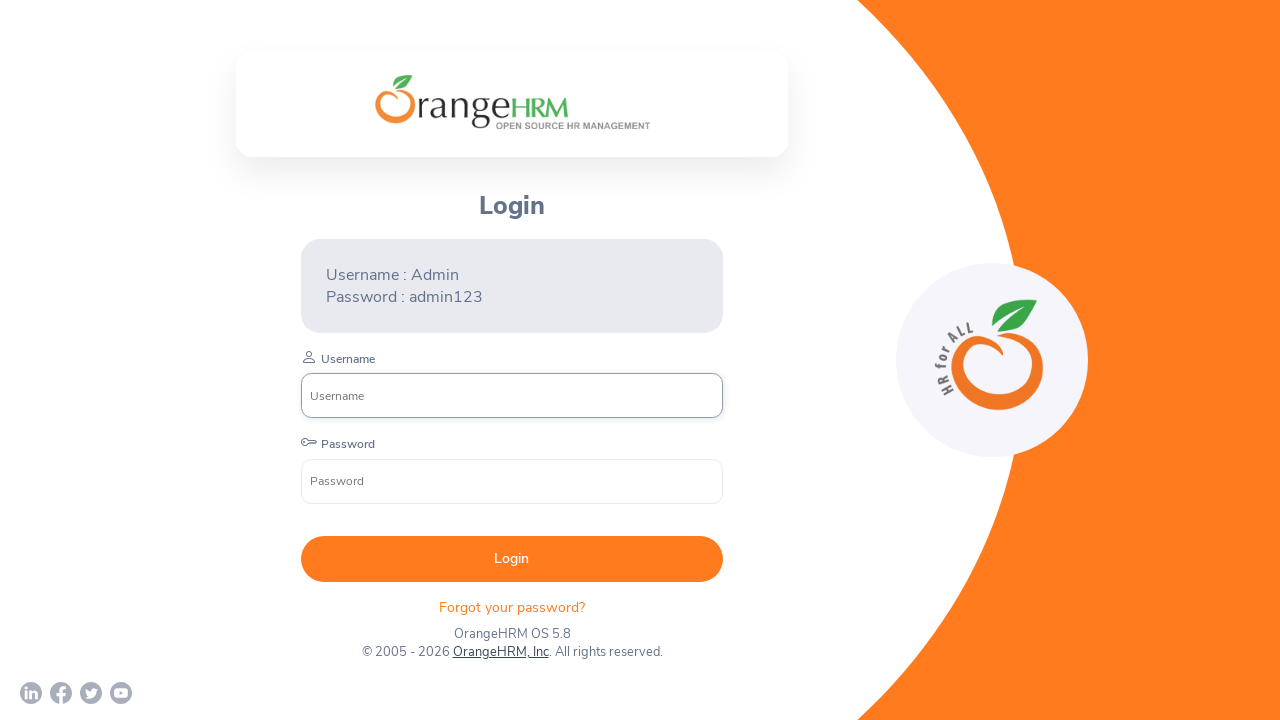